Tests filtering to display only completed todo items

Starting URL: https://demo.playwright.dev/todomvc

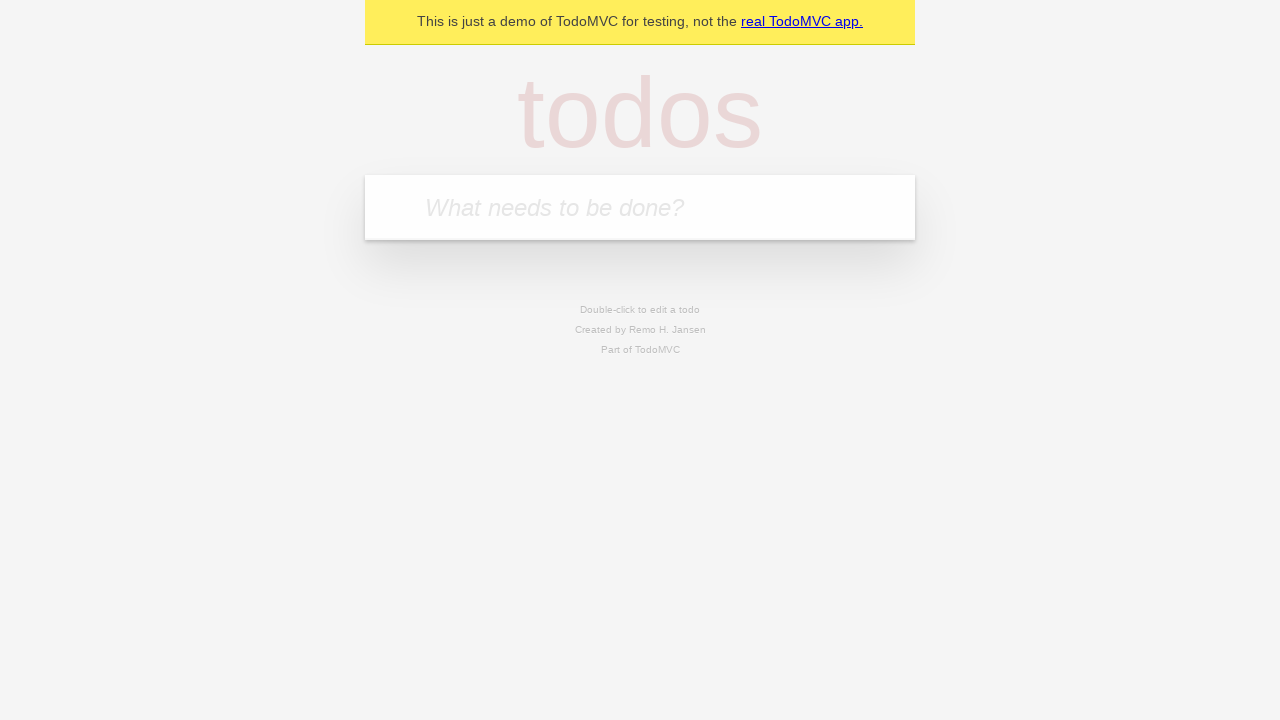

Filled todo input with 'buy some cheese' on internal:attr=[placeholder="What needs to be done?"i]
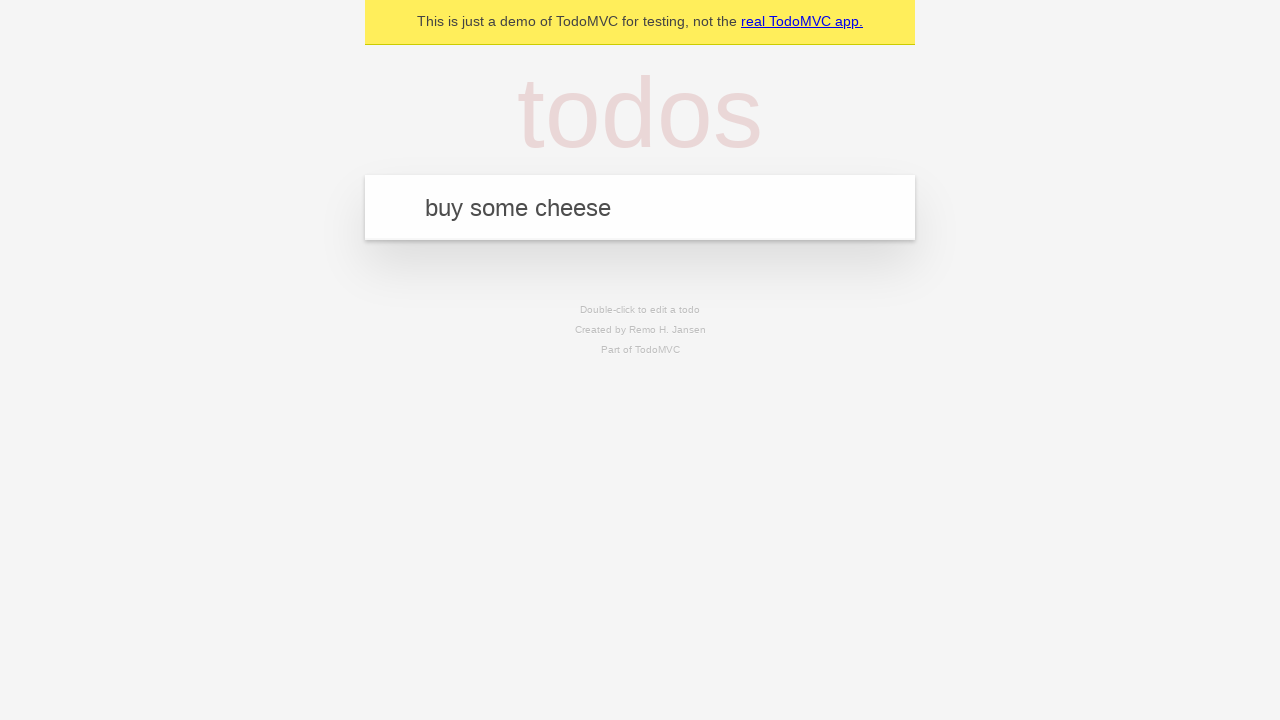

Pressed Enter to add 'buy some cheese' todo on internal:attr=[placeholder="What needs to be done?"i]
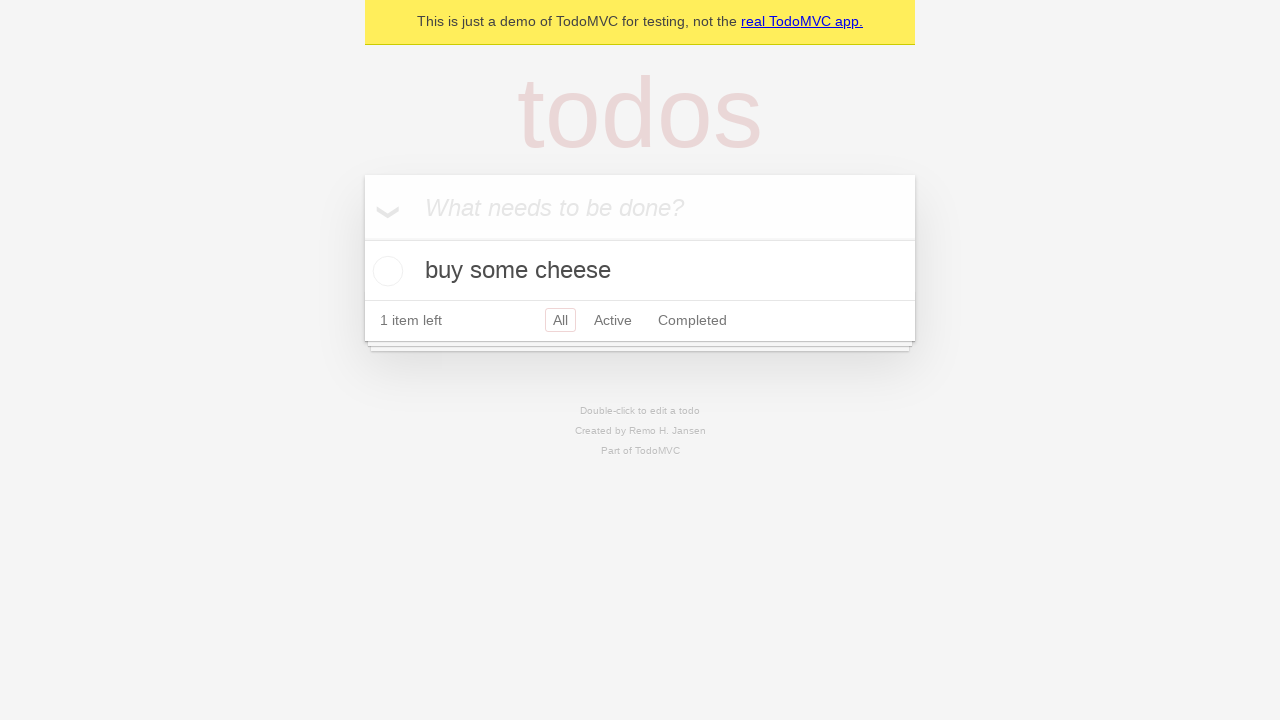

Filled todo input with 'feed the cat' on internal:attr=[placeholder="What needs to be done?"i]
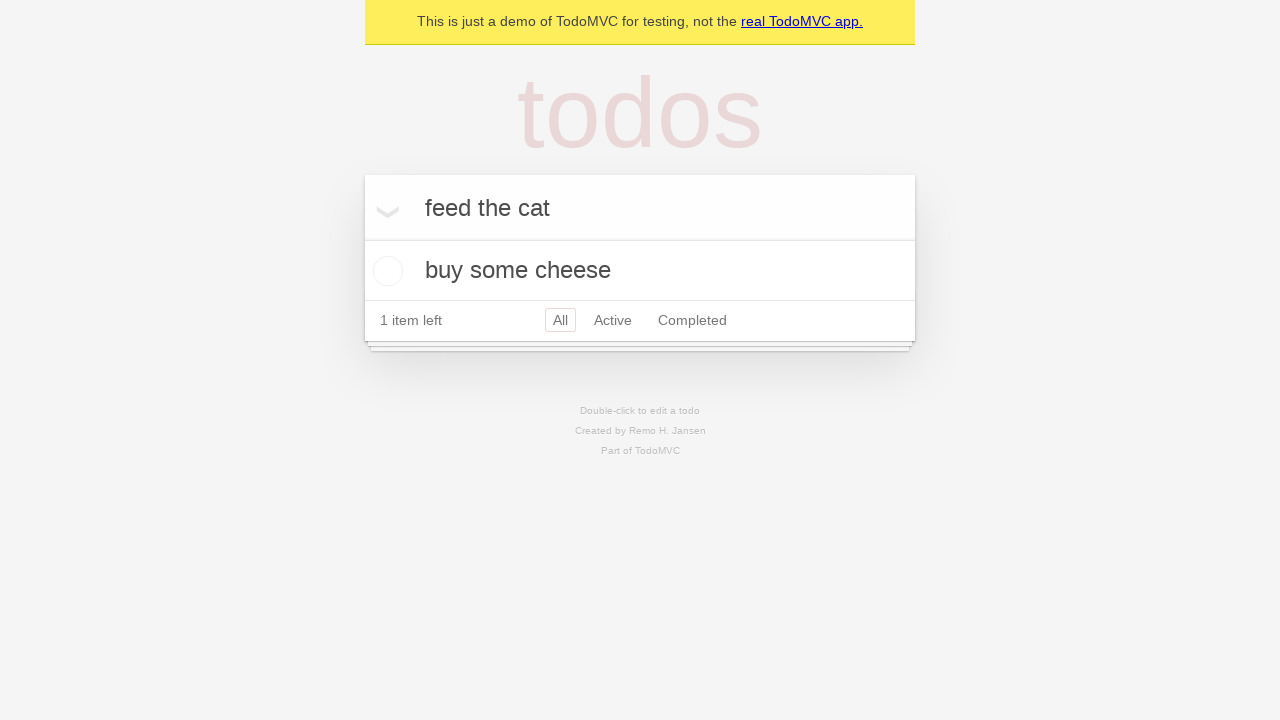

Pressed Enter to add 'feed the cat' todo on internal:attr=[placeholder="What needs to be done?"i]
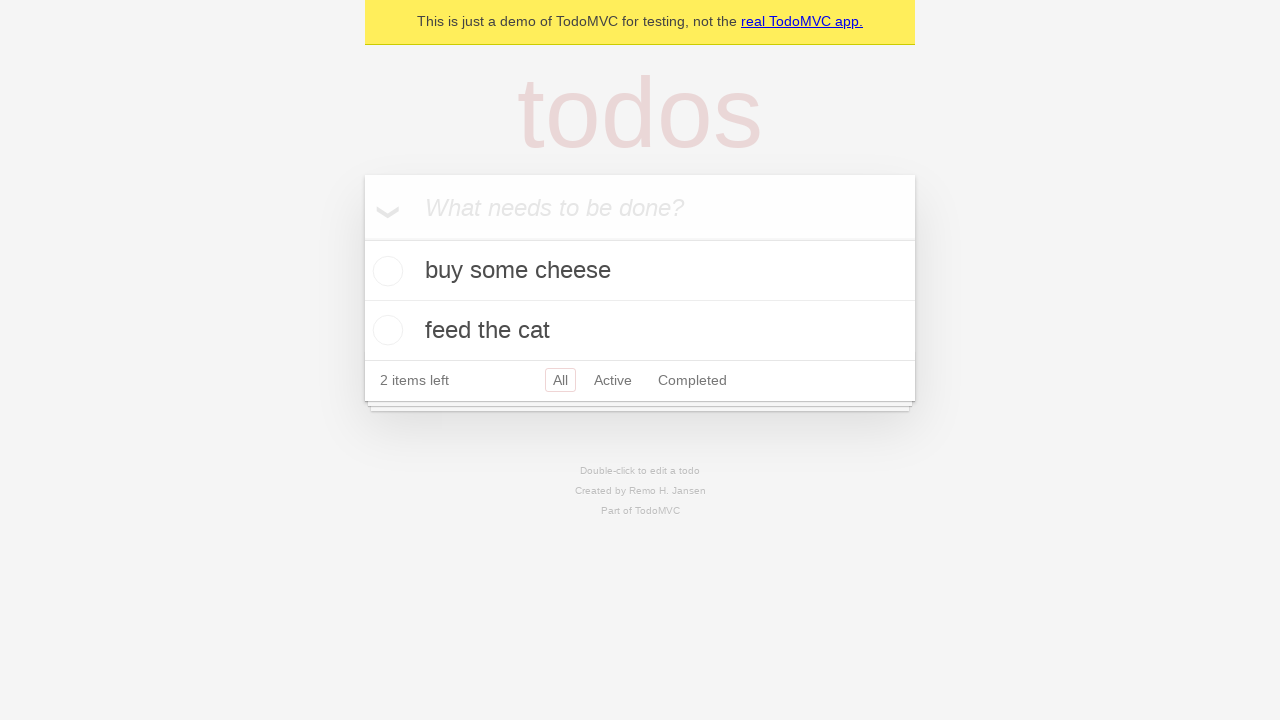

Filled todo input with 'book a doctors appointment' on internal:attr=[placeholder="What needs to be done?"i]
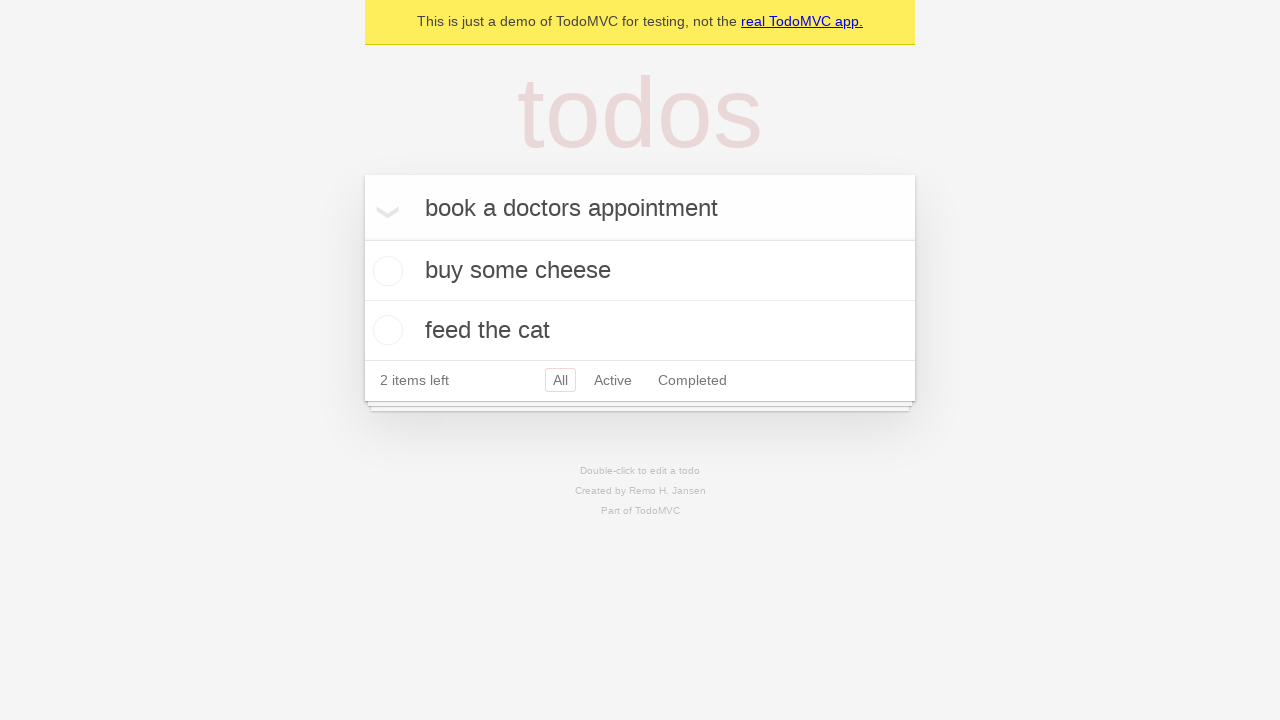

Pressed Enter to add 'book a doctors appointment' todo on internal:attr=[placeholder="What needs to be done?"i]
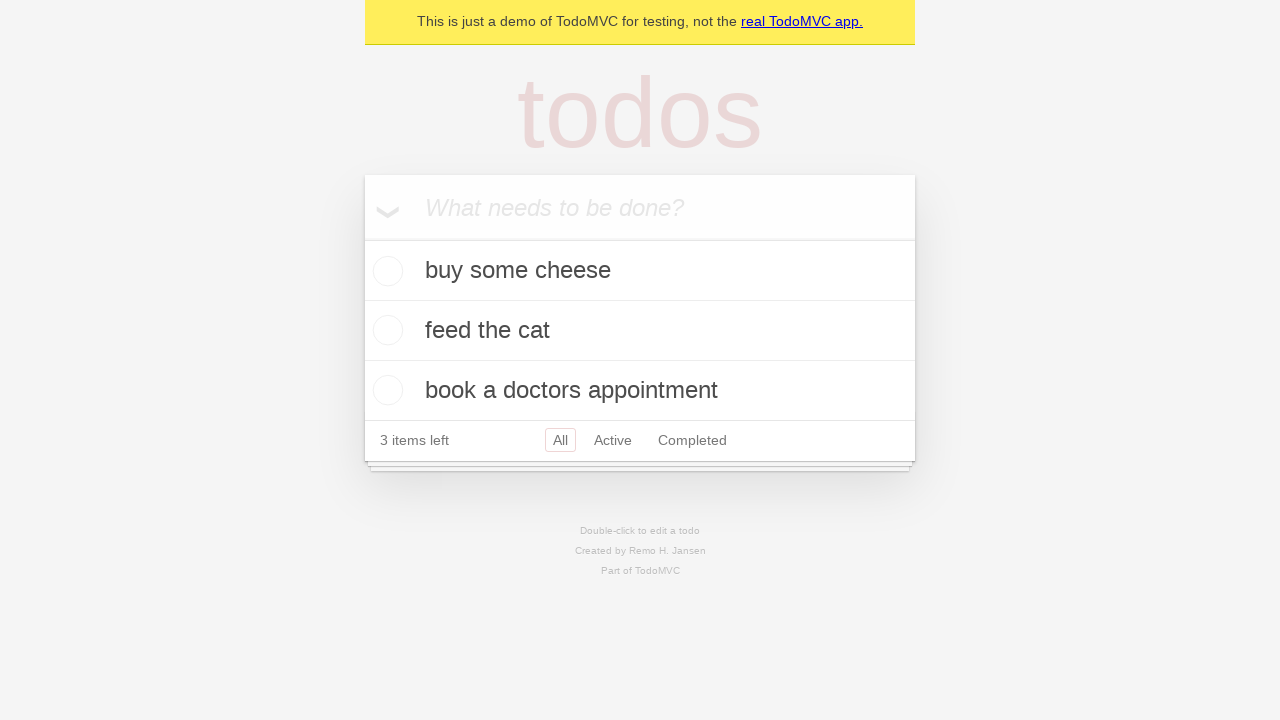

Checked the second todo item 'feed the cat' at (385, 330) on internal:testid=[data-testid="todo-item"s] >> nth=1 >> internal:role=checkbox
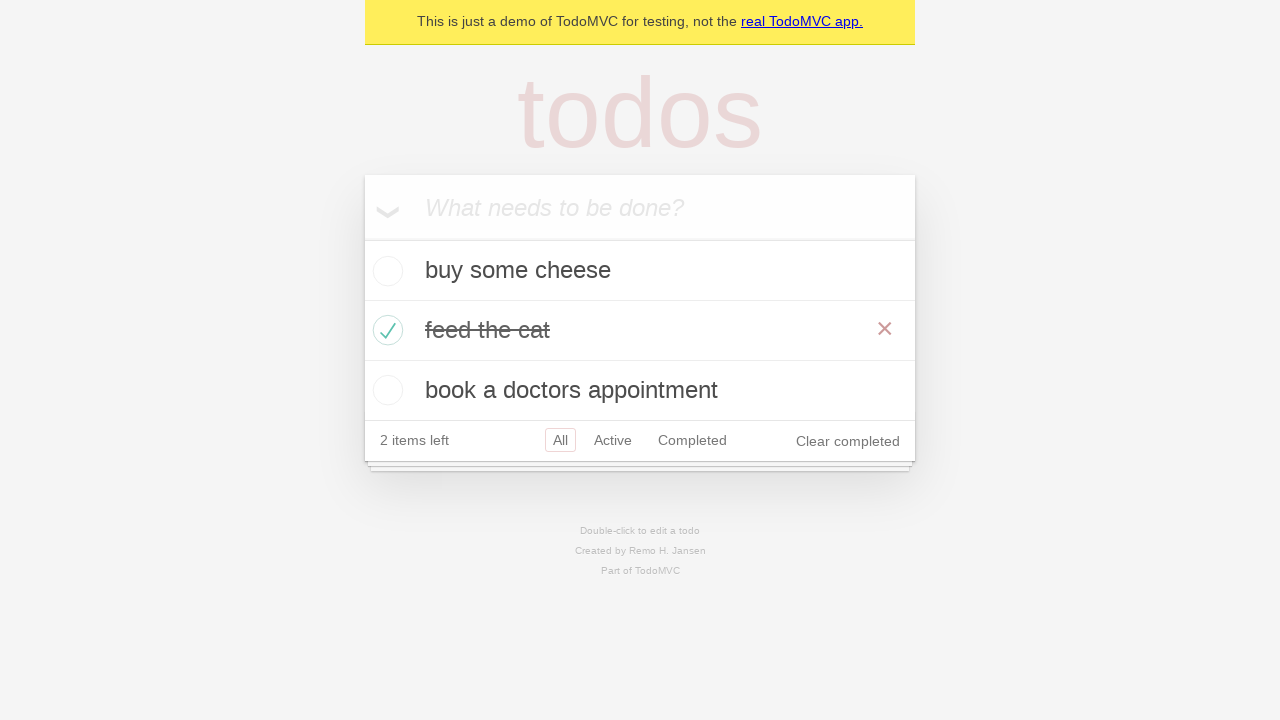

Clicked the Completed filter link at (692, 440) on internal:role=link[name="Completed"i]
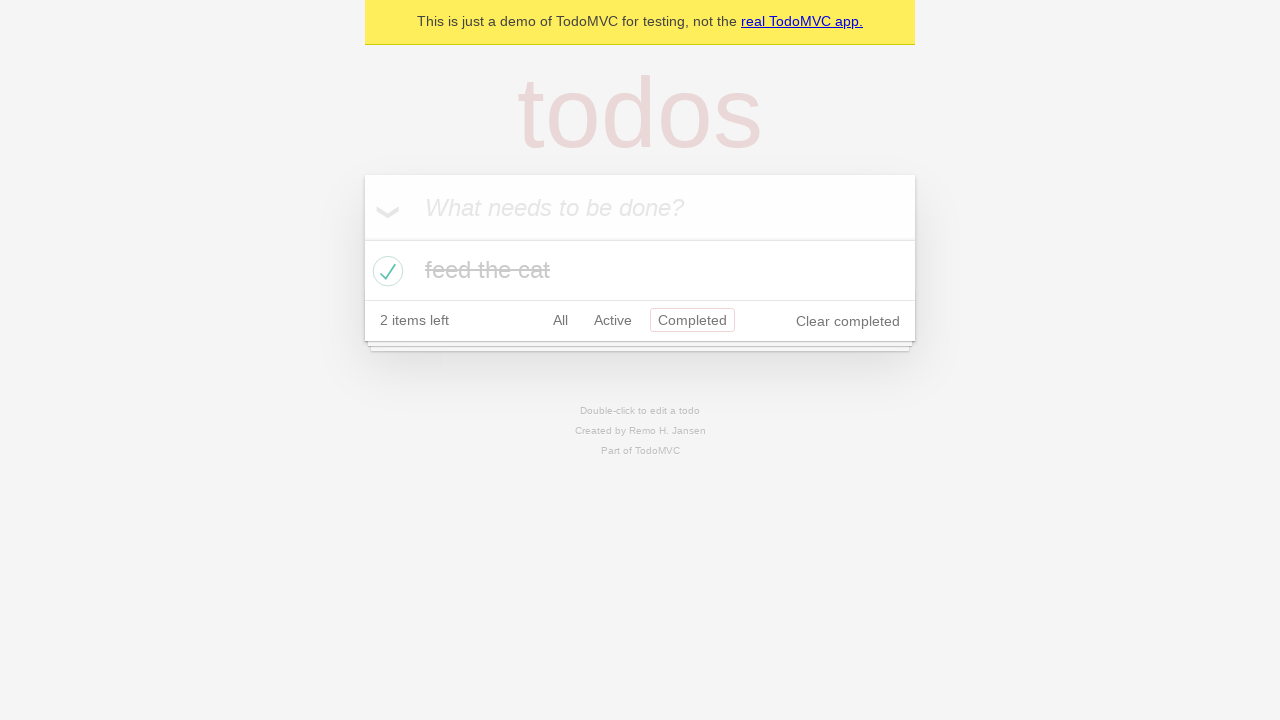

Waited for completed items to be displayed
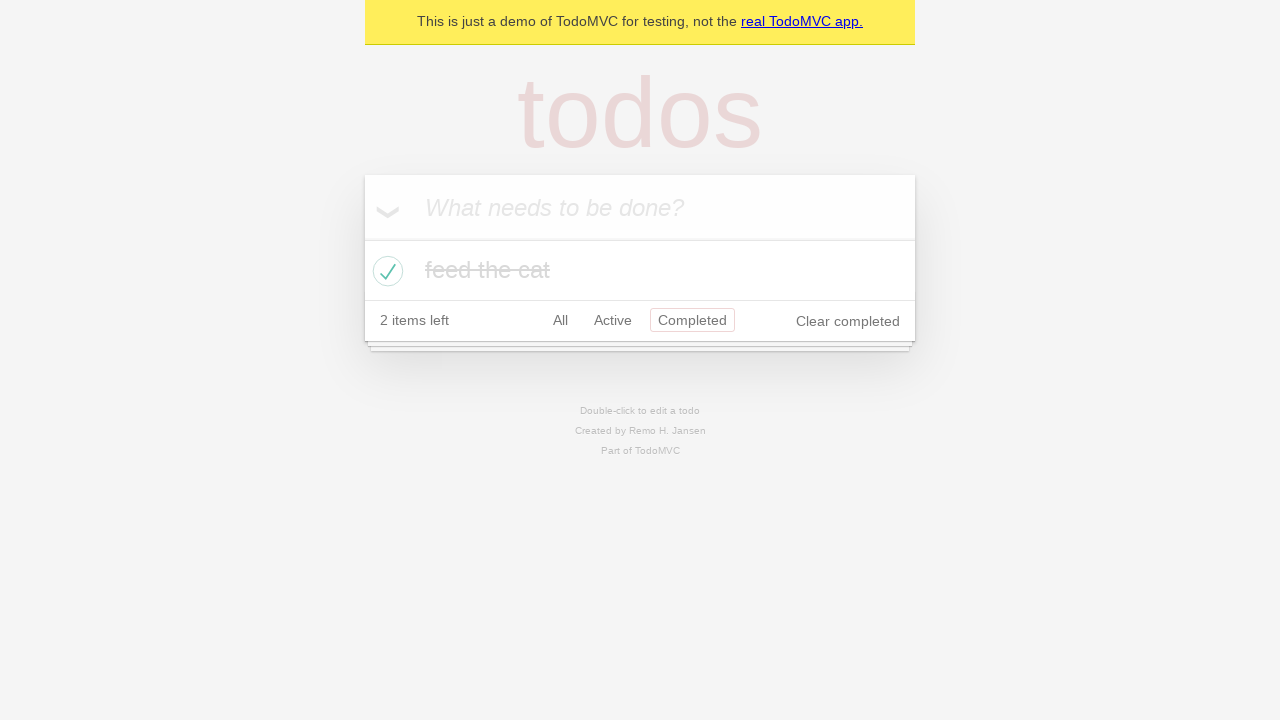

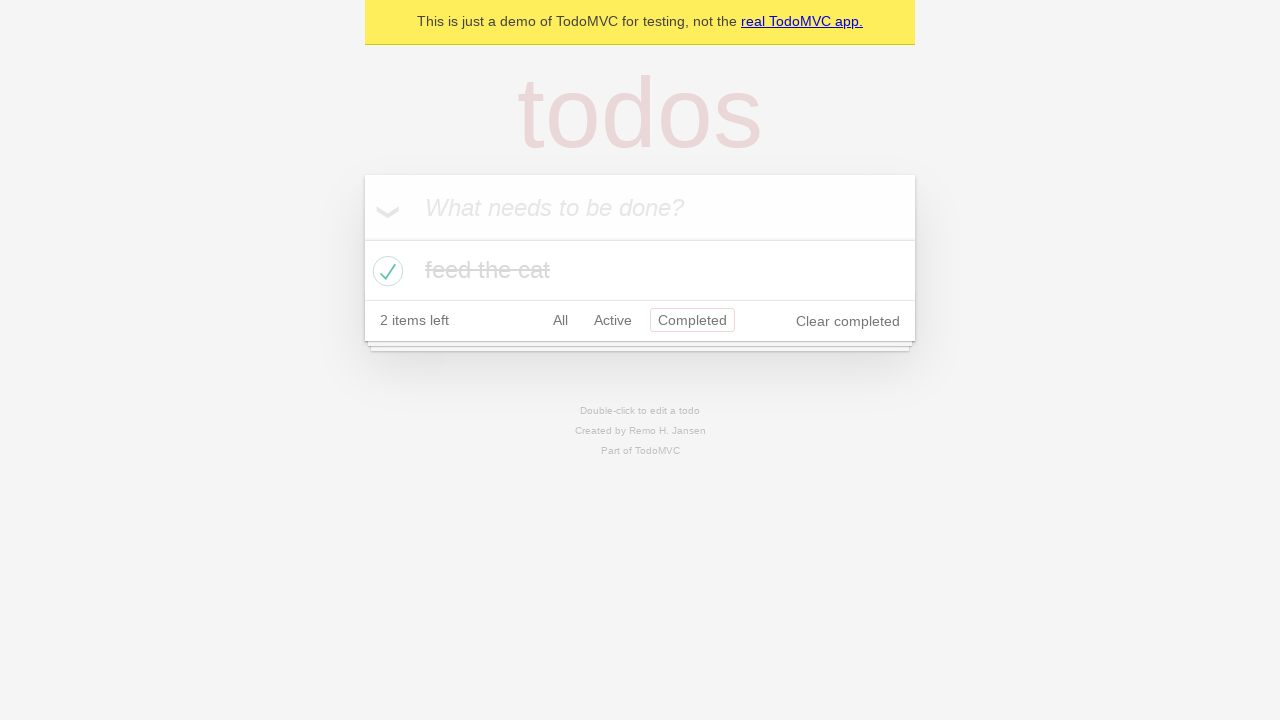